Navigates to a test automation practice page and scrolls down the page by 500 pixels

Starting URL: https://omayo.blogspot.com/

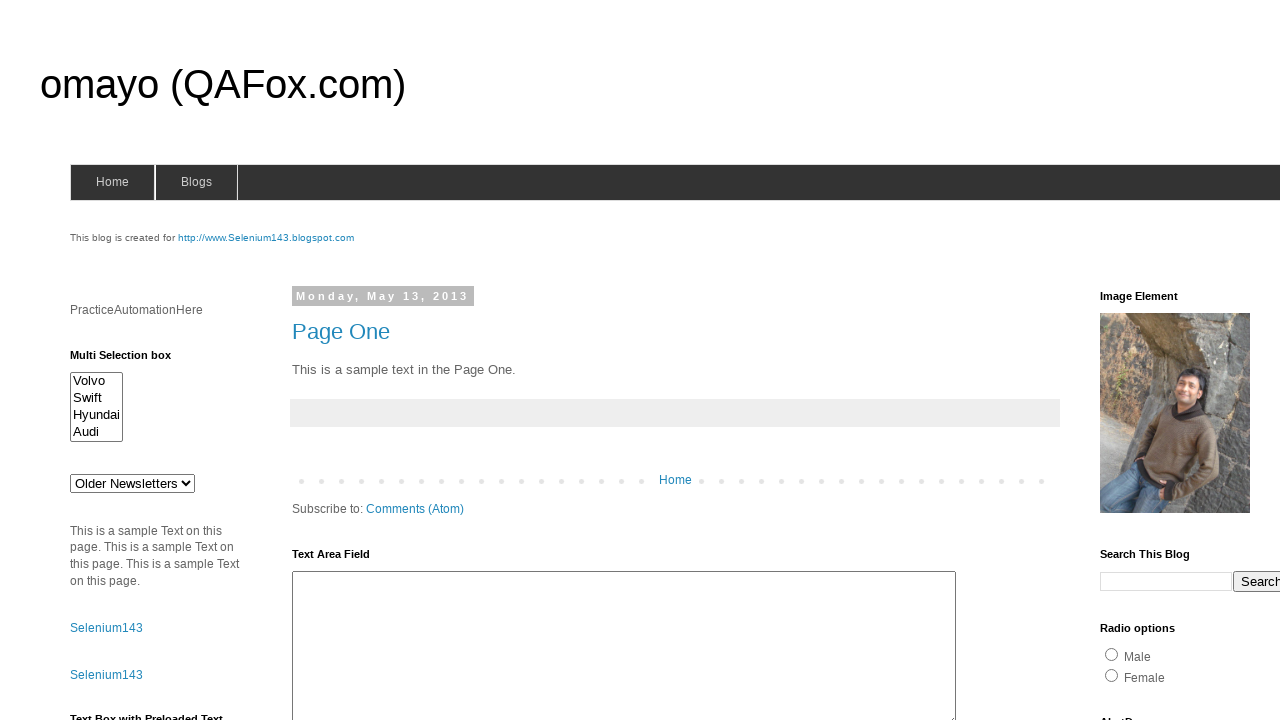

Navigated to test automation practice page at https://omayo.blogspot.com/
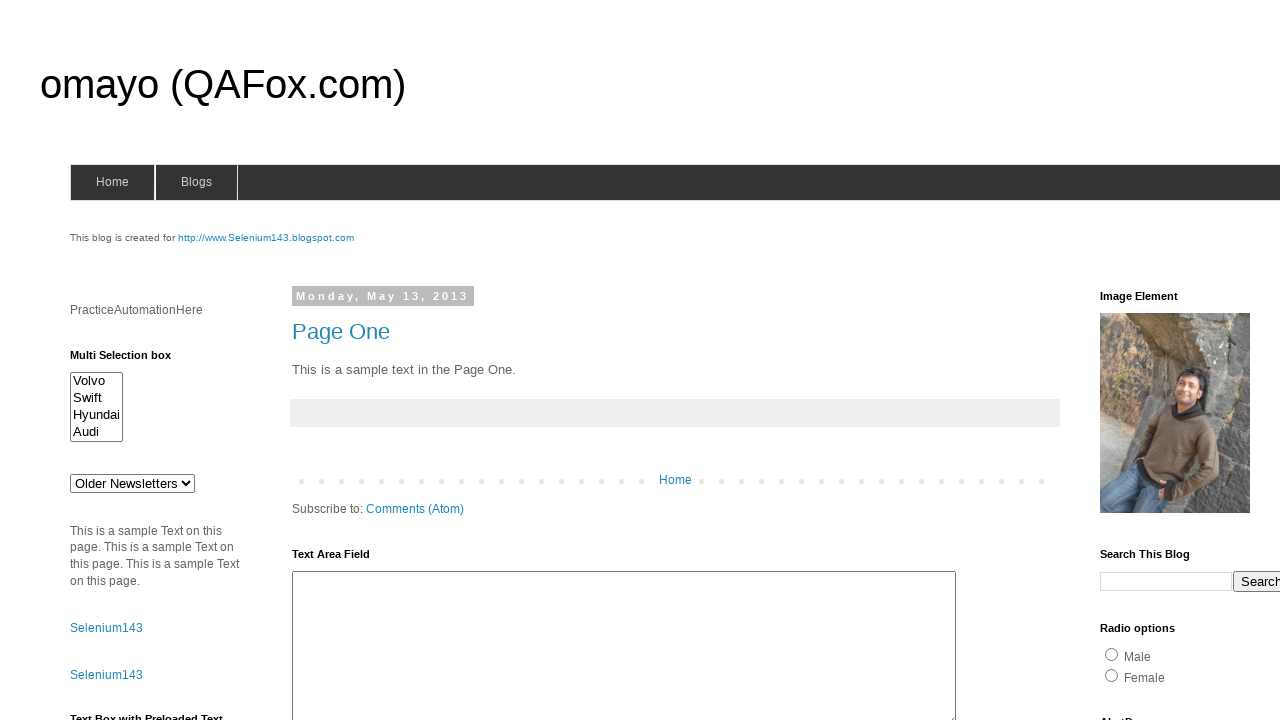

Scrolled down the page by 500 pixels
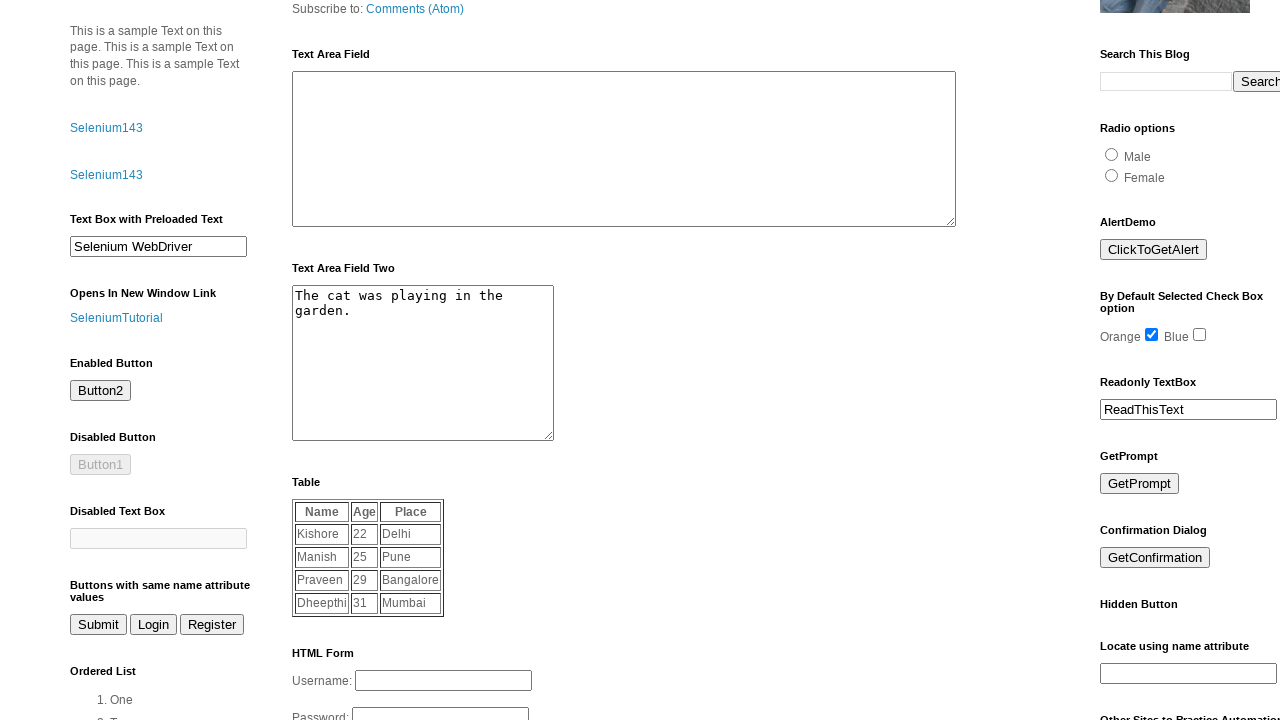

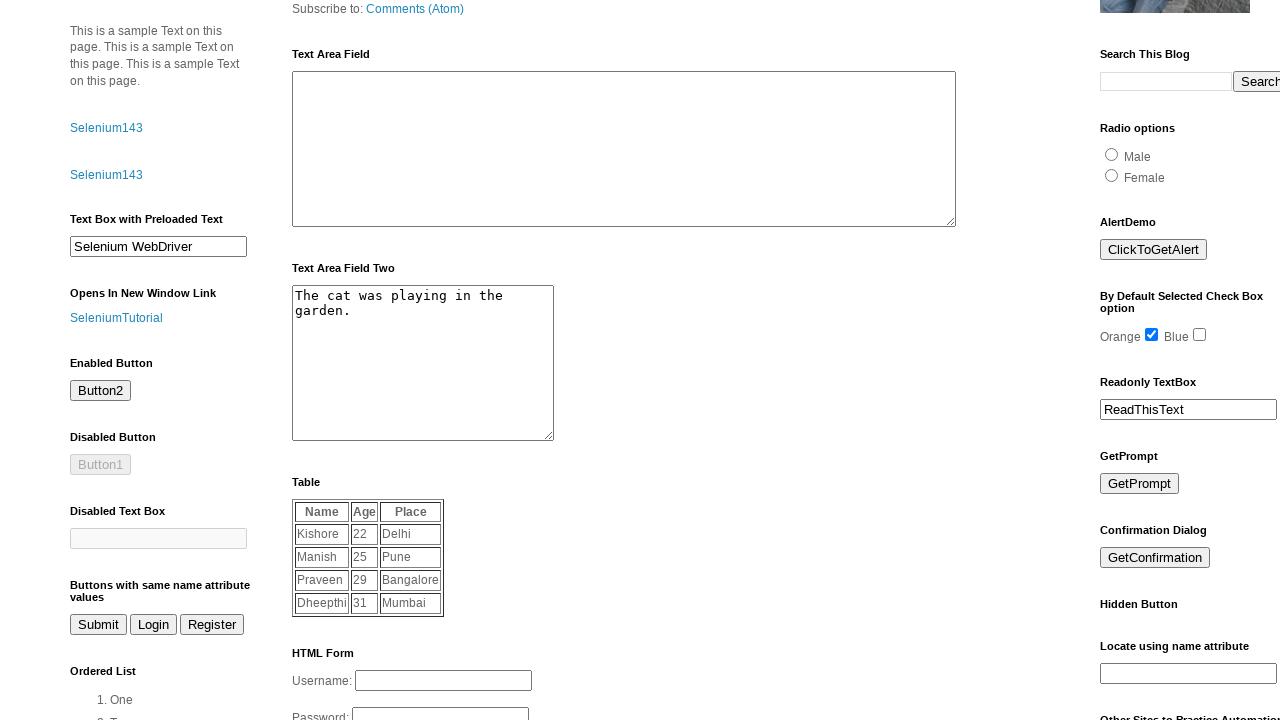